Tests right-click context menu functionality by performing a context click on an element and interacting with the menu options that appear

Starting URL: https://swisnl.github.io/jQuery-contextMenu/demo.html

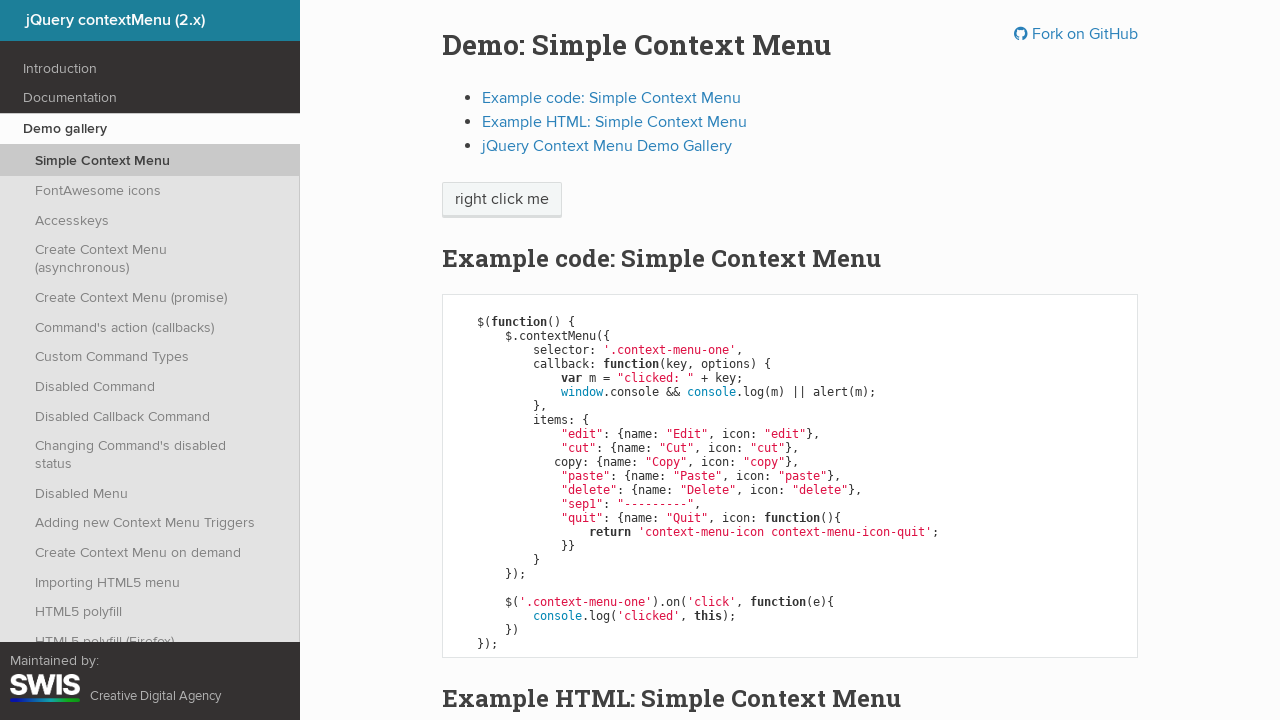

Located the 'right click me' element
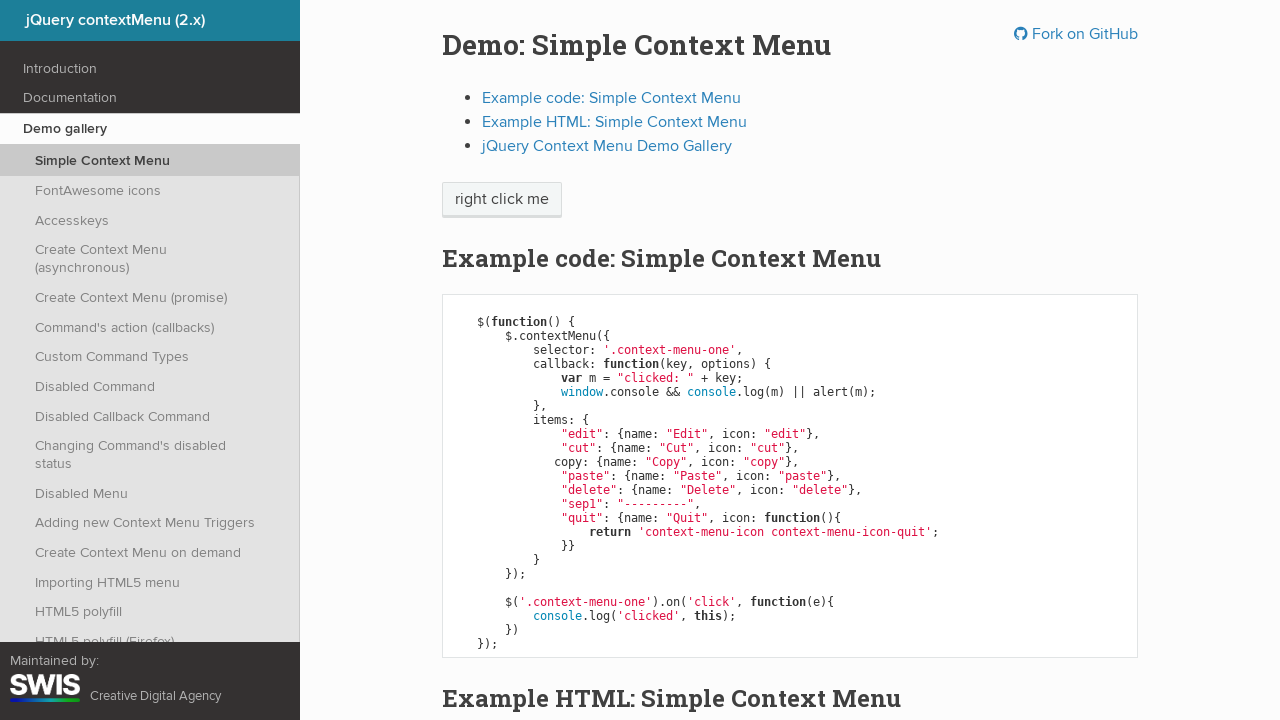

Performed right-click context click on the element at (502, 200) on xpath=//span[text()='right click me']
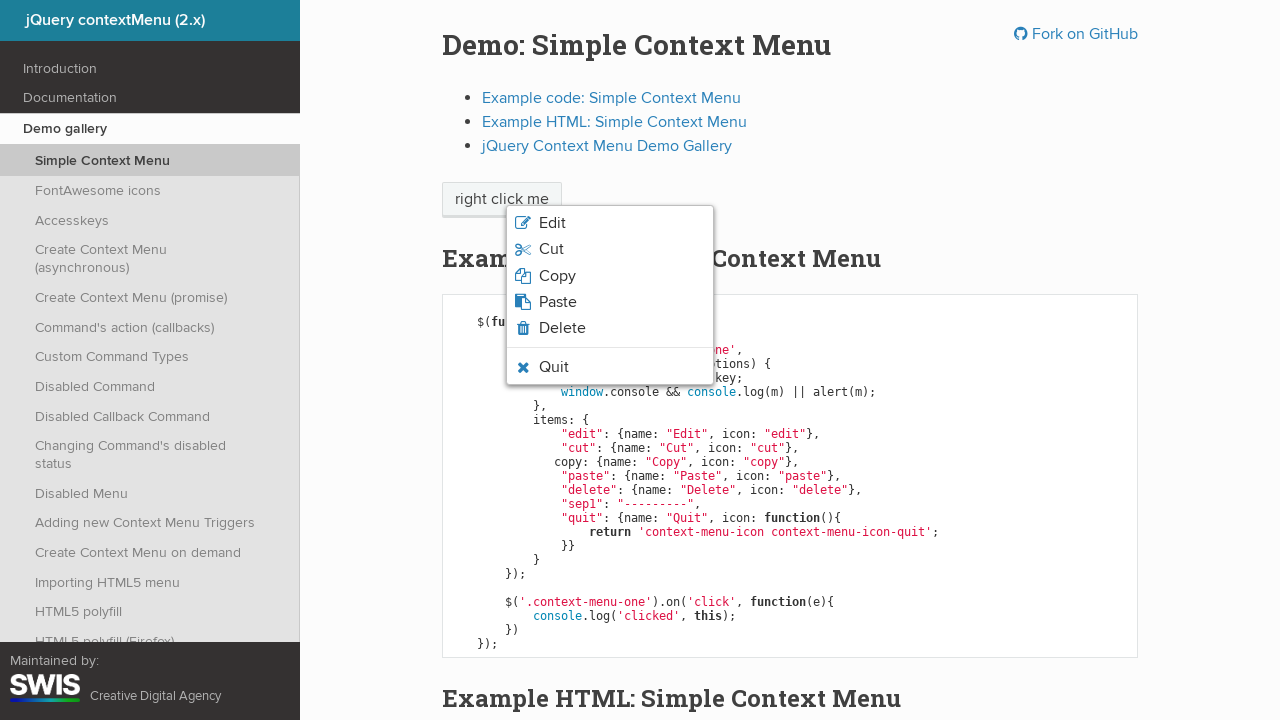

Clicked on 'Edit' option from context menu at (552, 223) on xpath=//span[text()='Edit']
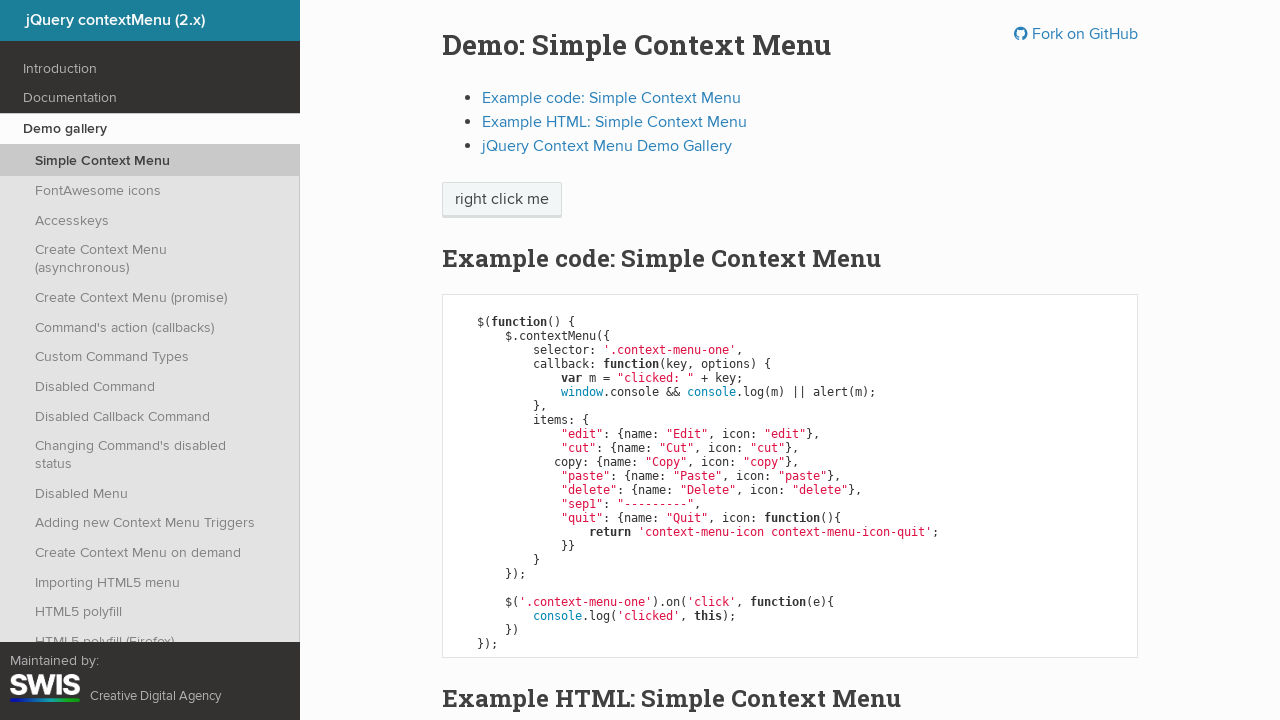

Set up dialog handler to accept alerts
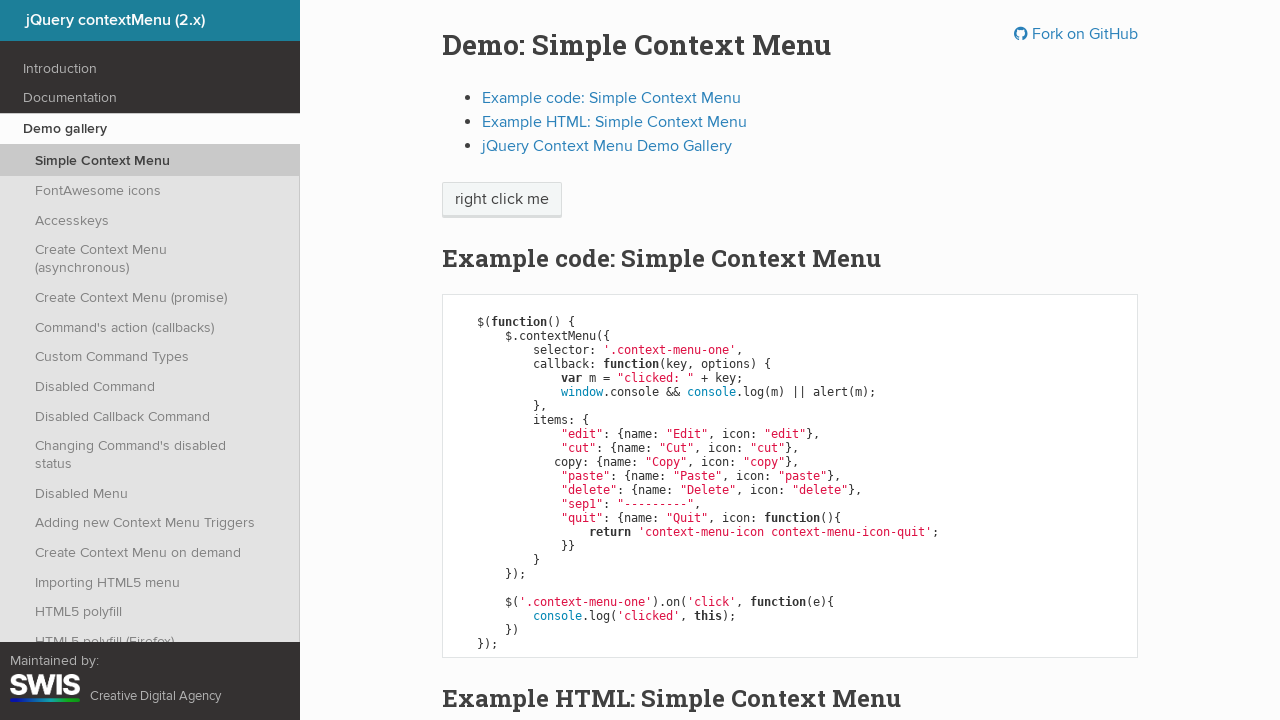

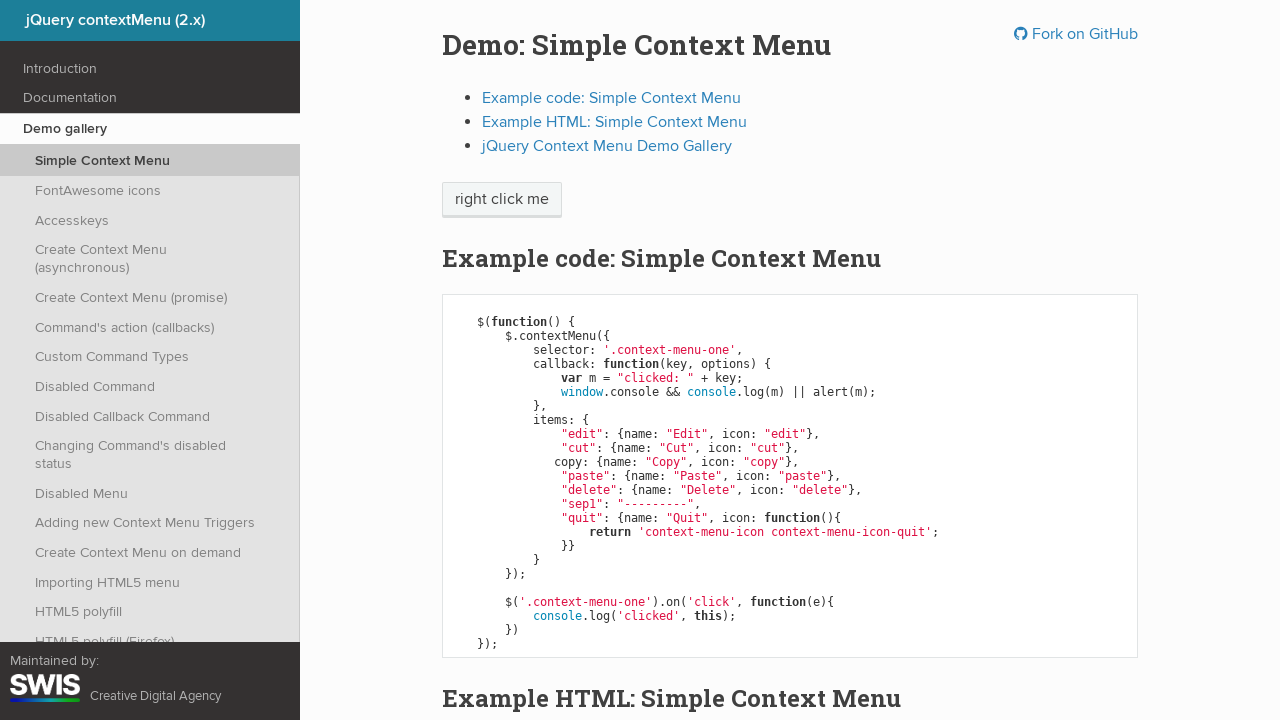